Tests a registration form by filling all required input fields with test data, submitting the form, and verifying that a success message is displayed.

Starting URL: http://suninjuly.github.io/registration2.html

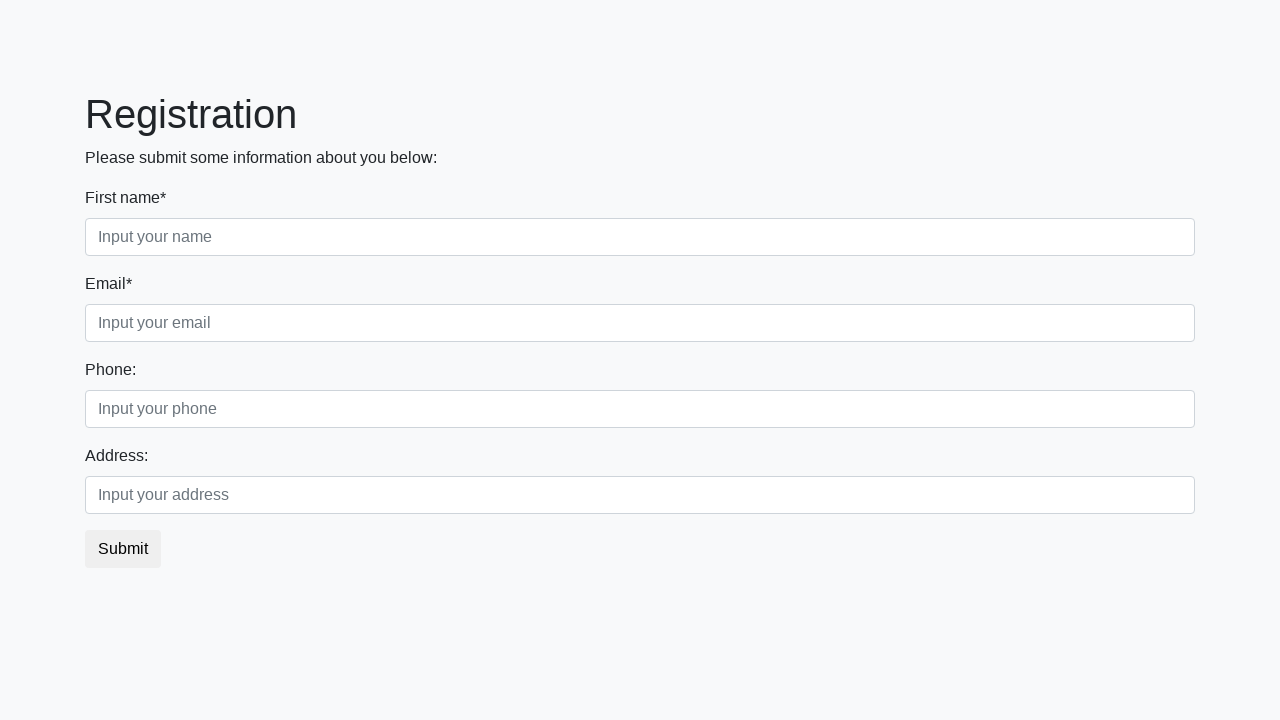

Located all required input fields on the registration form
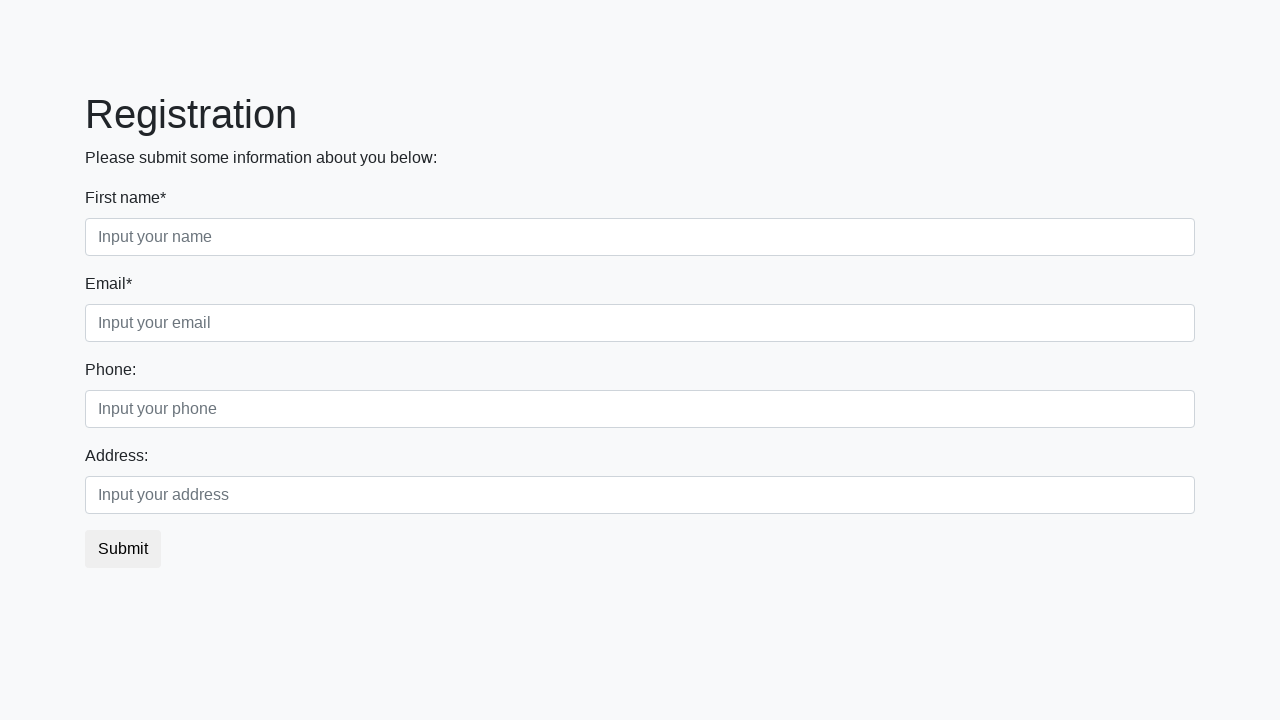

Filled required input field 1 with test data on input[required] >> nth=0
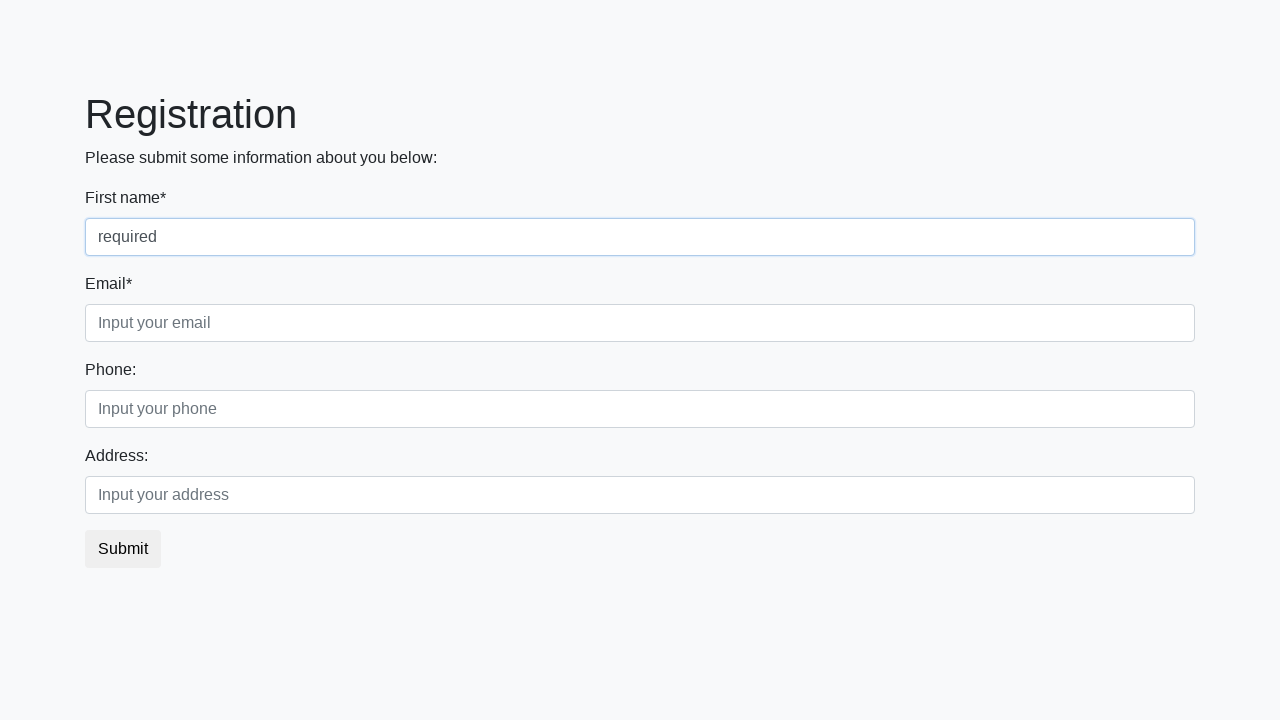

Filled required input field 2 with test data on input[required] >> nth=1
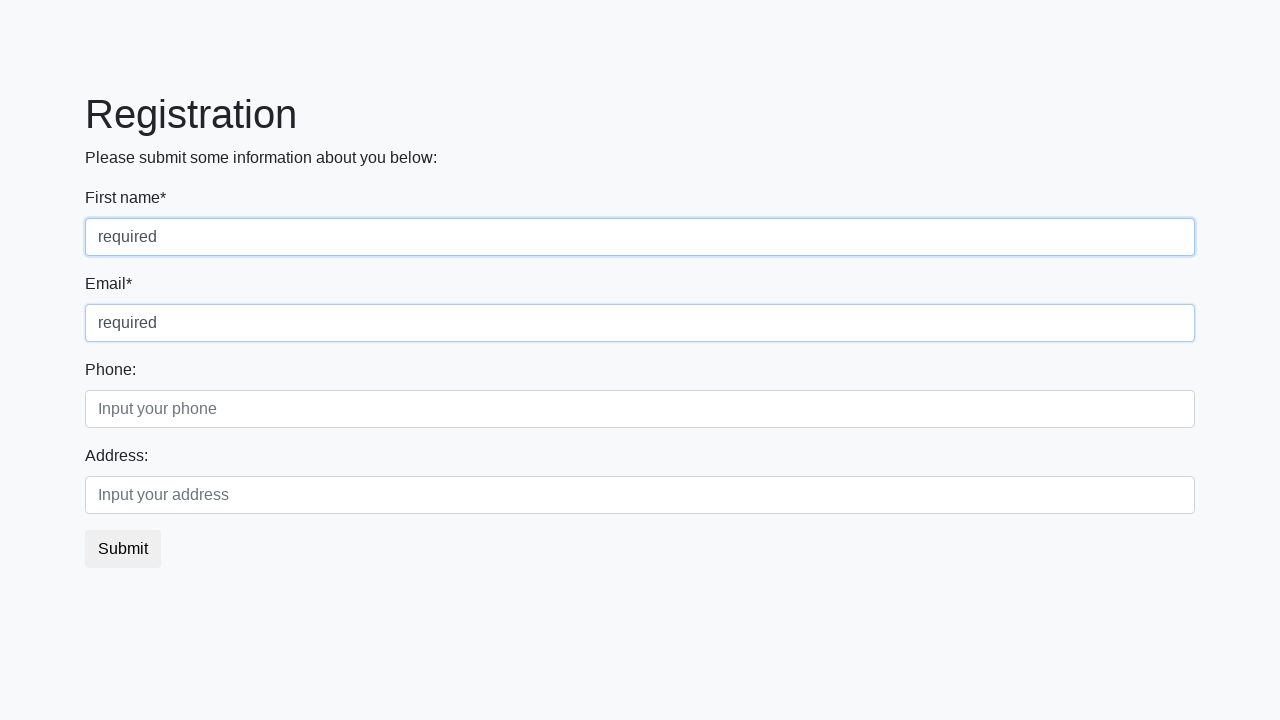

Clicked the submit button to submit the registration form at (123, 549) on button.btn.btn-default
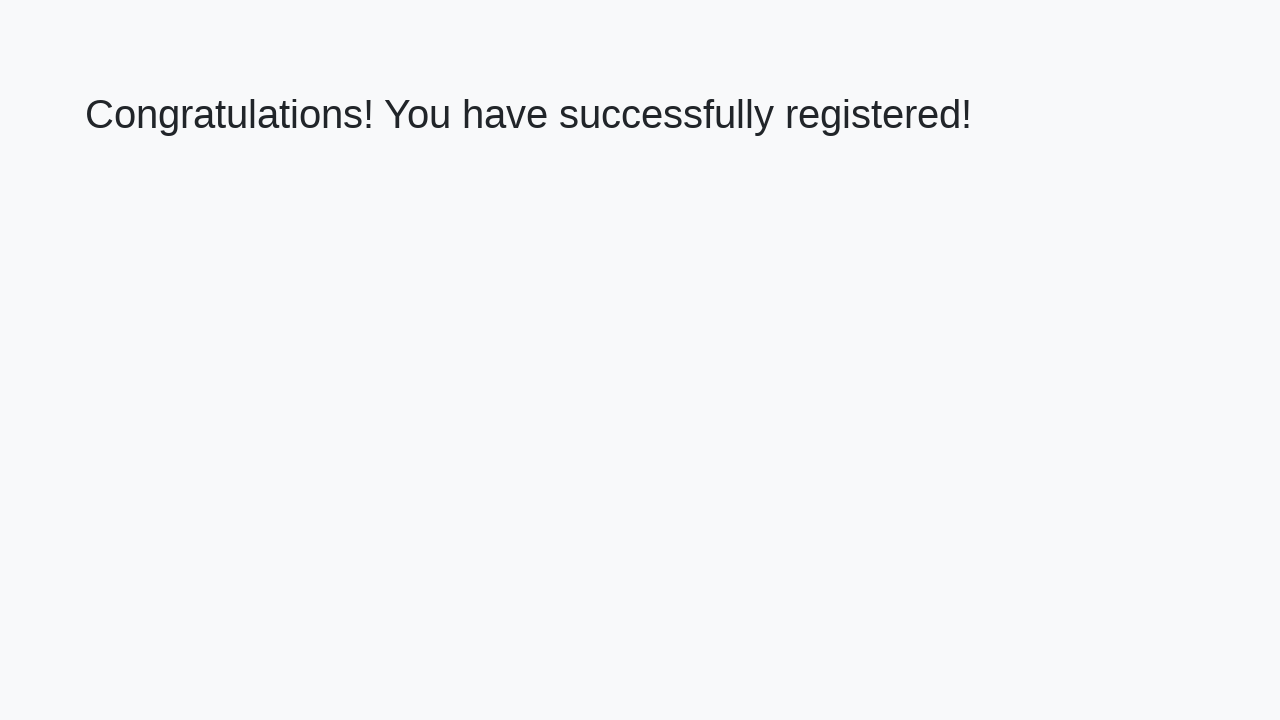

Success message heading loaded on the page
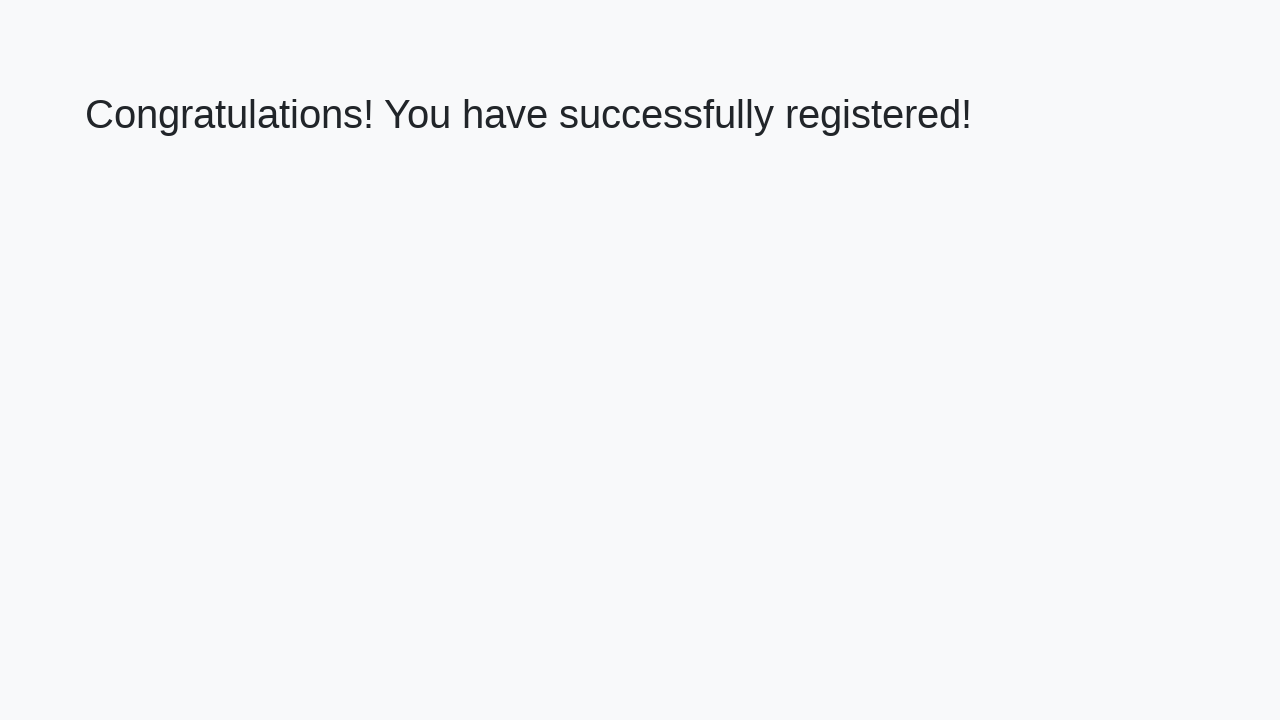

Retrieved success message text: 'Congratulations! You have successfully registered!'
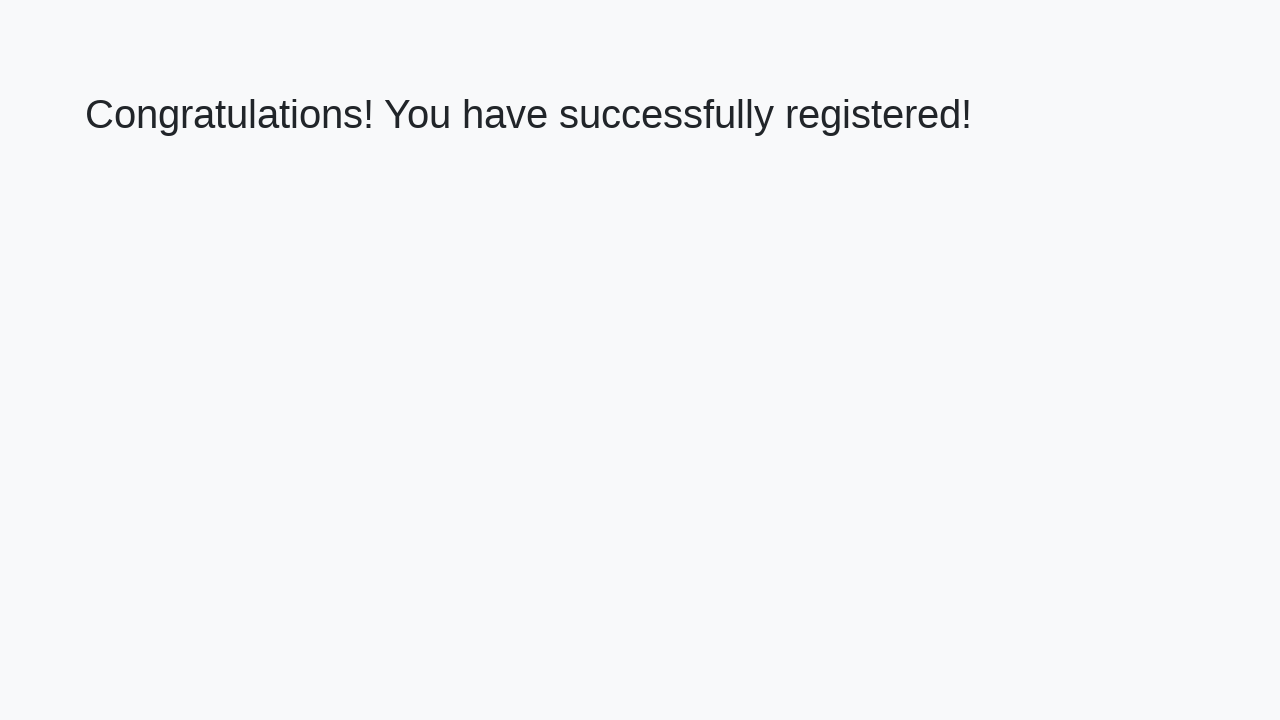

Verified that the success message matches the expected text
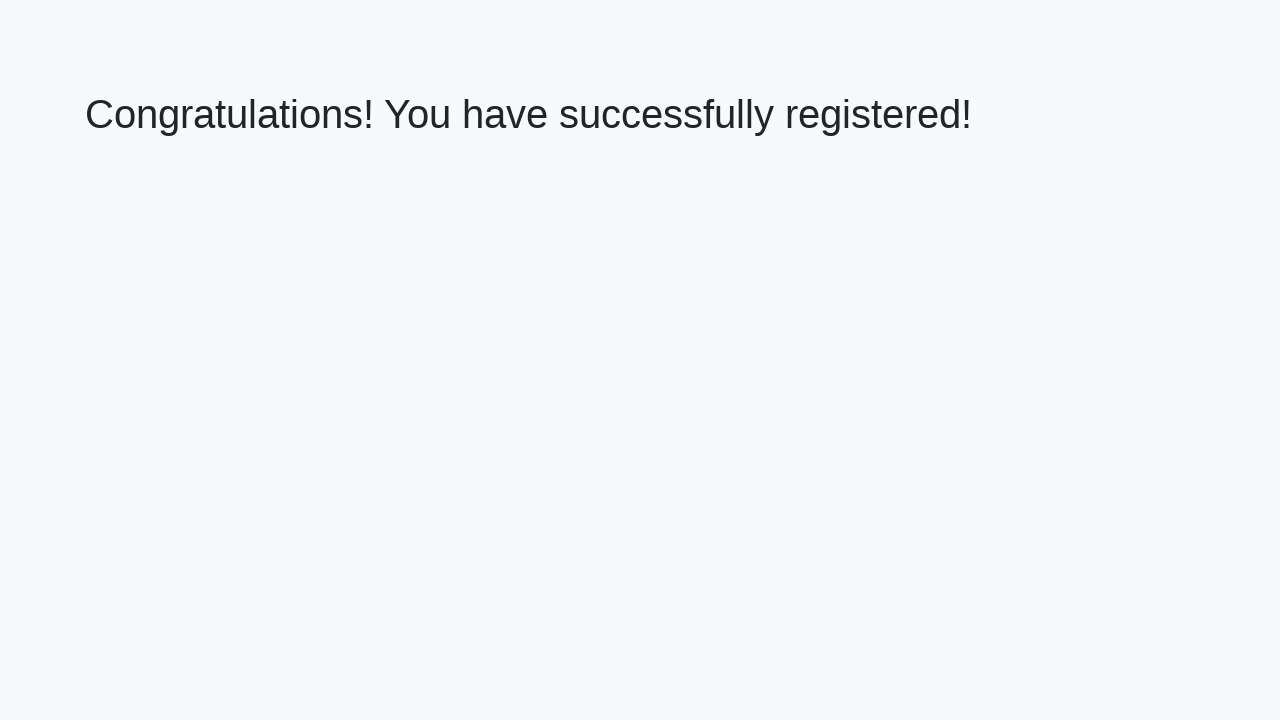

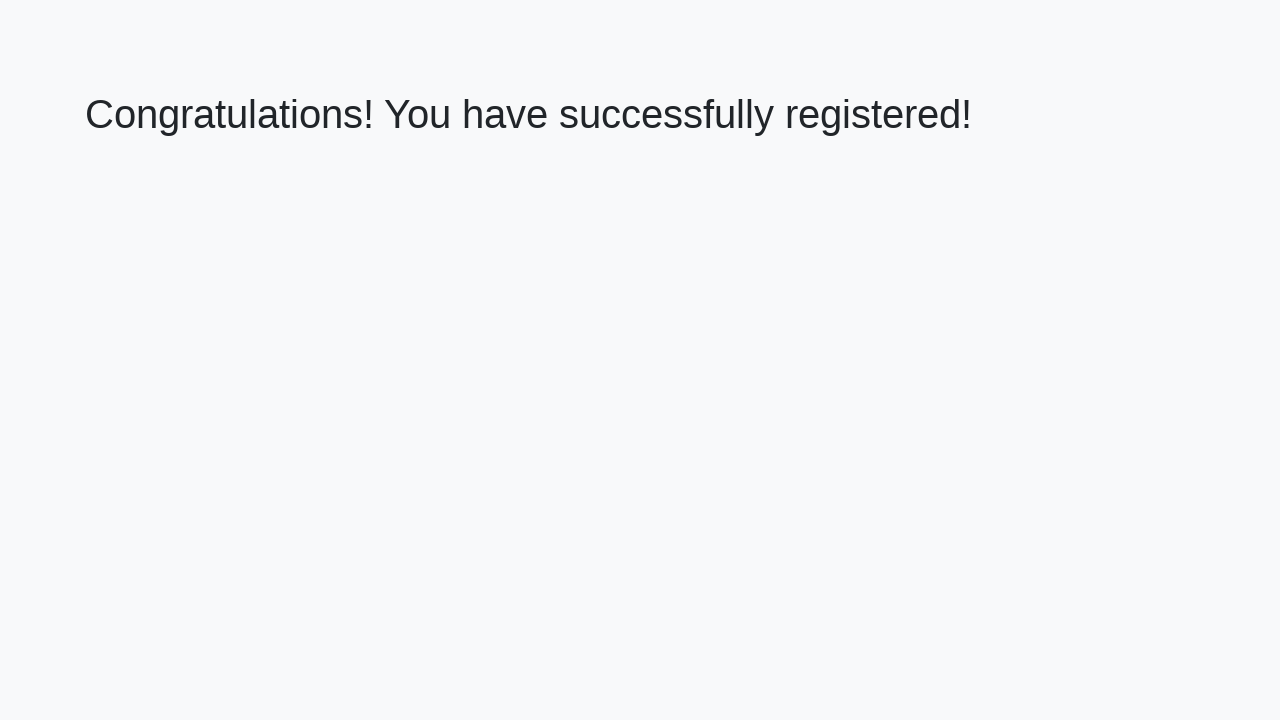